Tests navigation to the forgot password page by clicking the forgot password link and verifying the page title

Starting URL: https://opensource-demo.orangehrmlive.com/

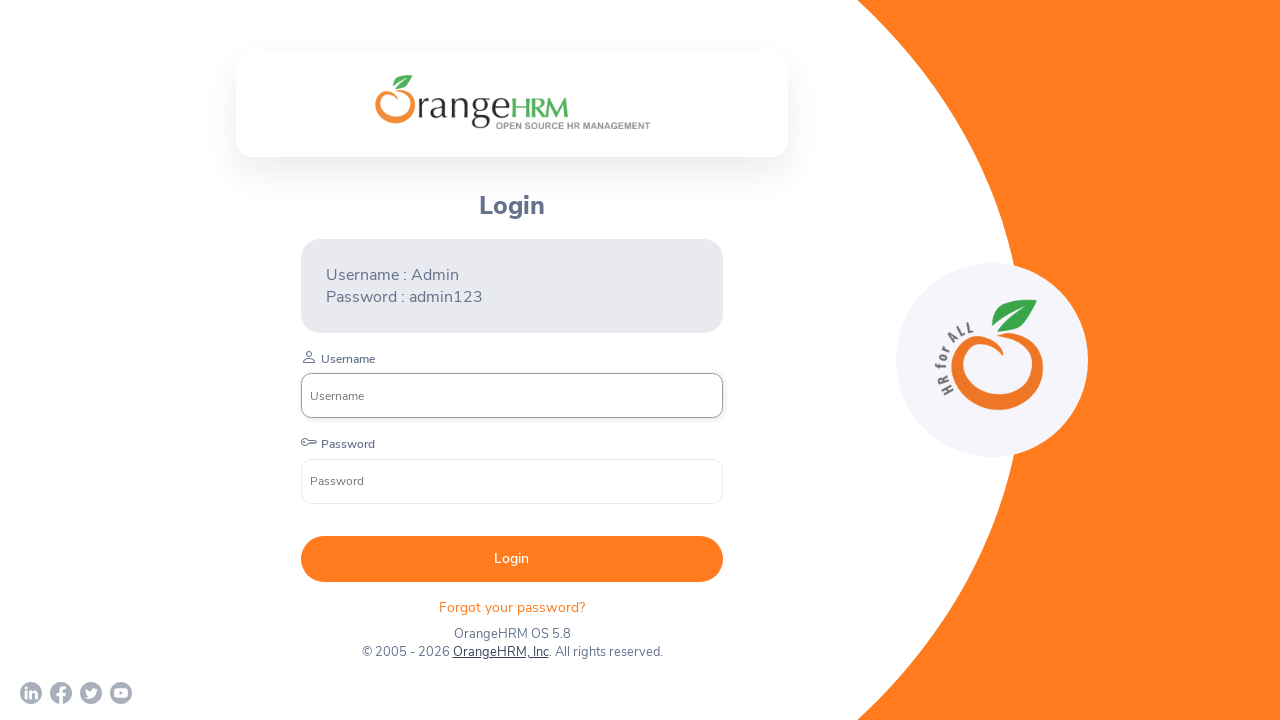

Clicked the forgot password link at (512, 607) on xpath=//p[@class='oxd-text oxd-text--p orangehrm-login-forgot-header']
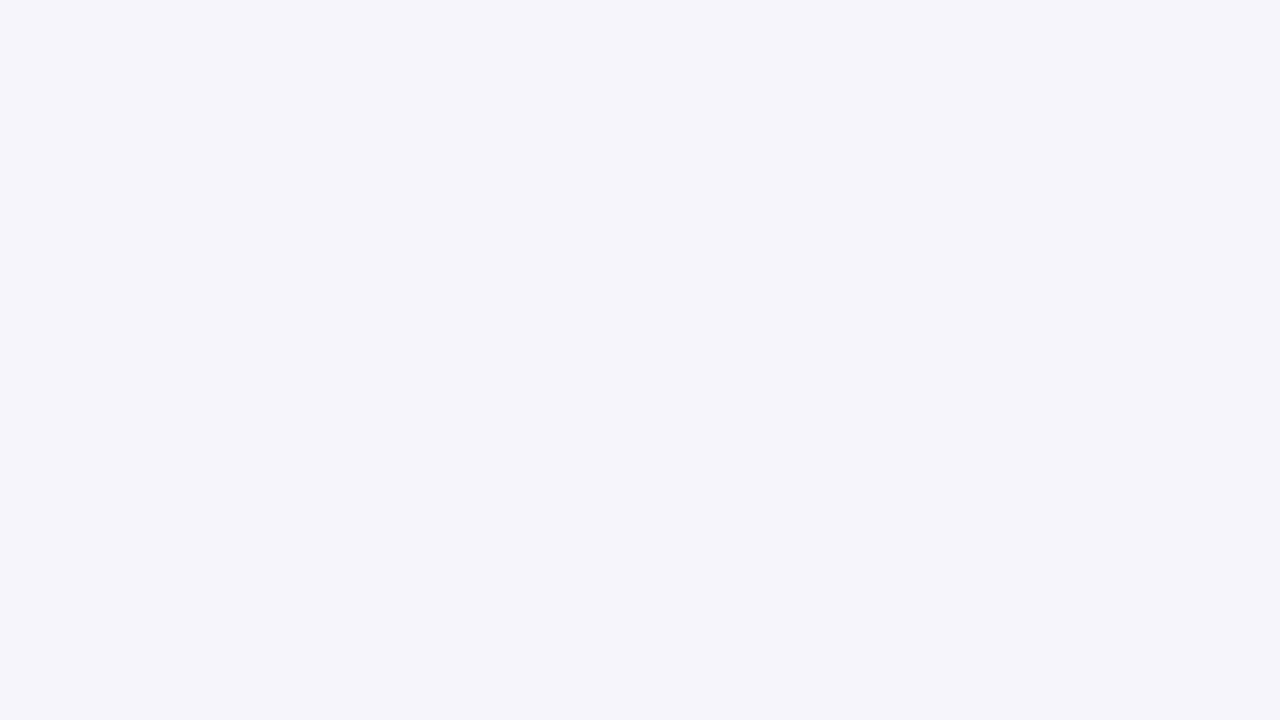

Reset Password page title element loaded
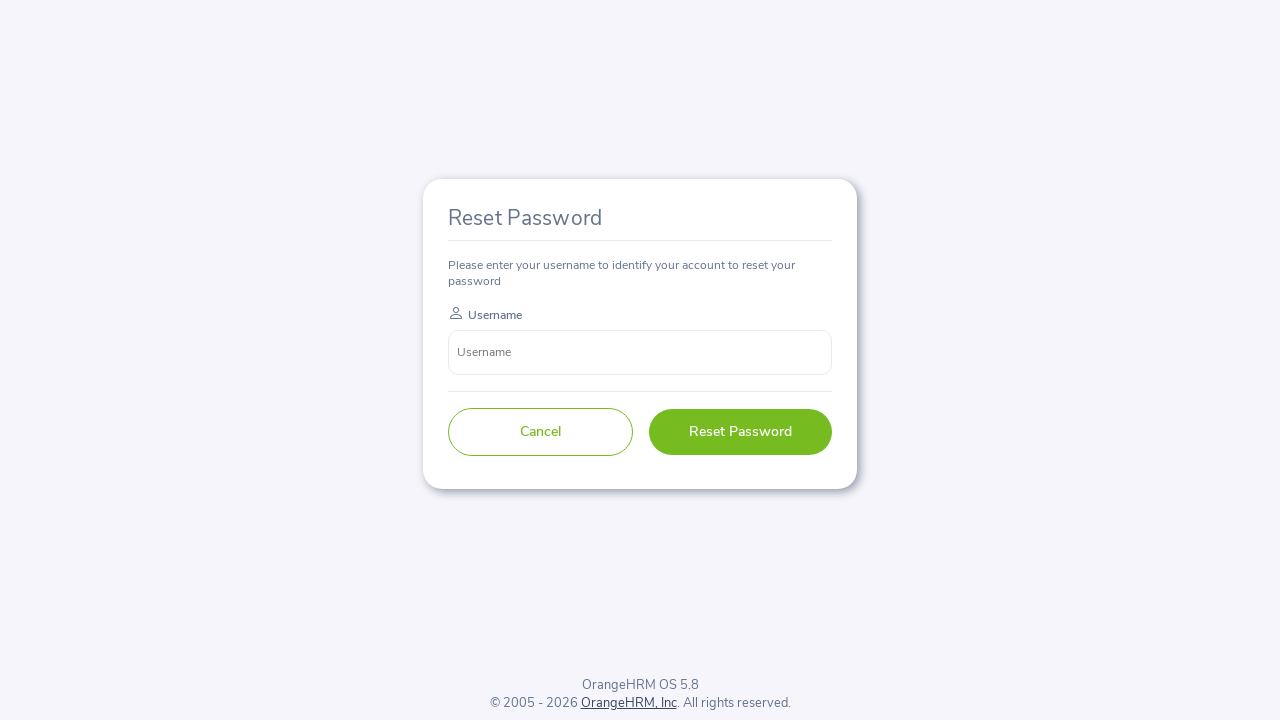

Retrieved Reset Password page title text
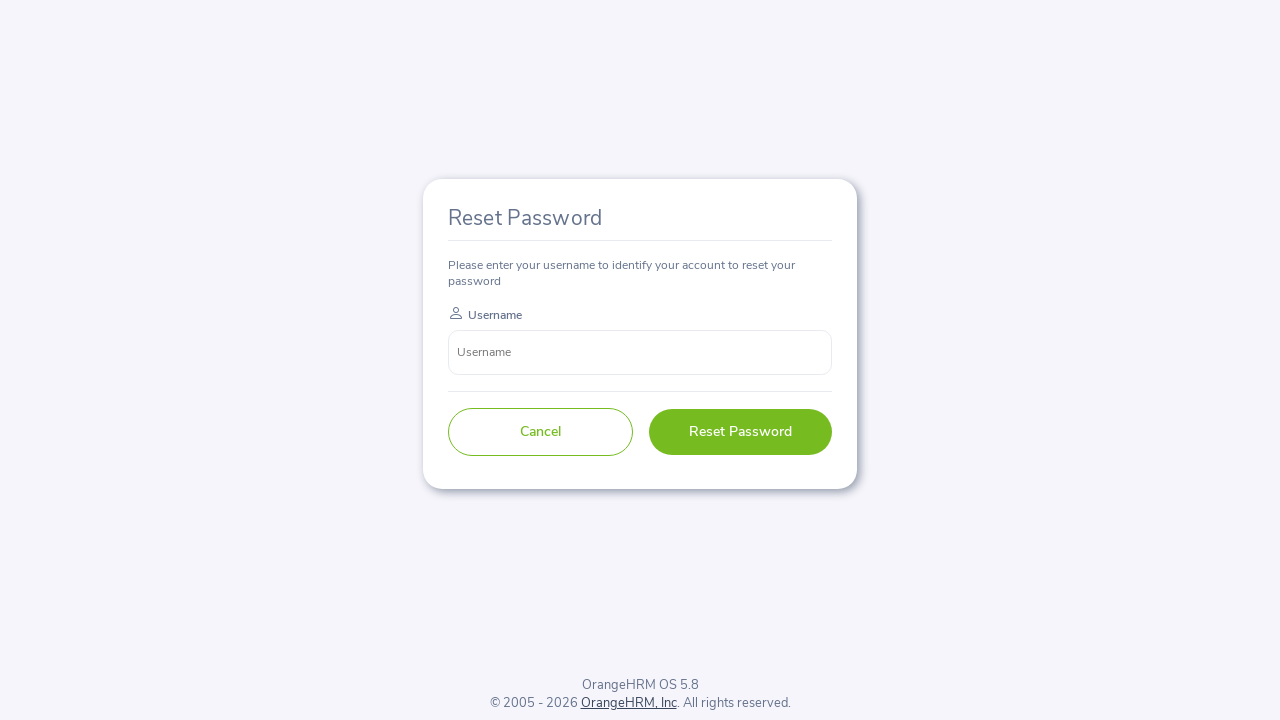

Verified page title is 'Reset Password'
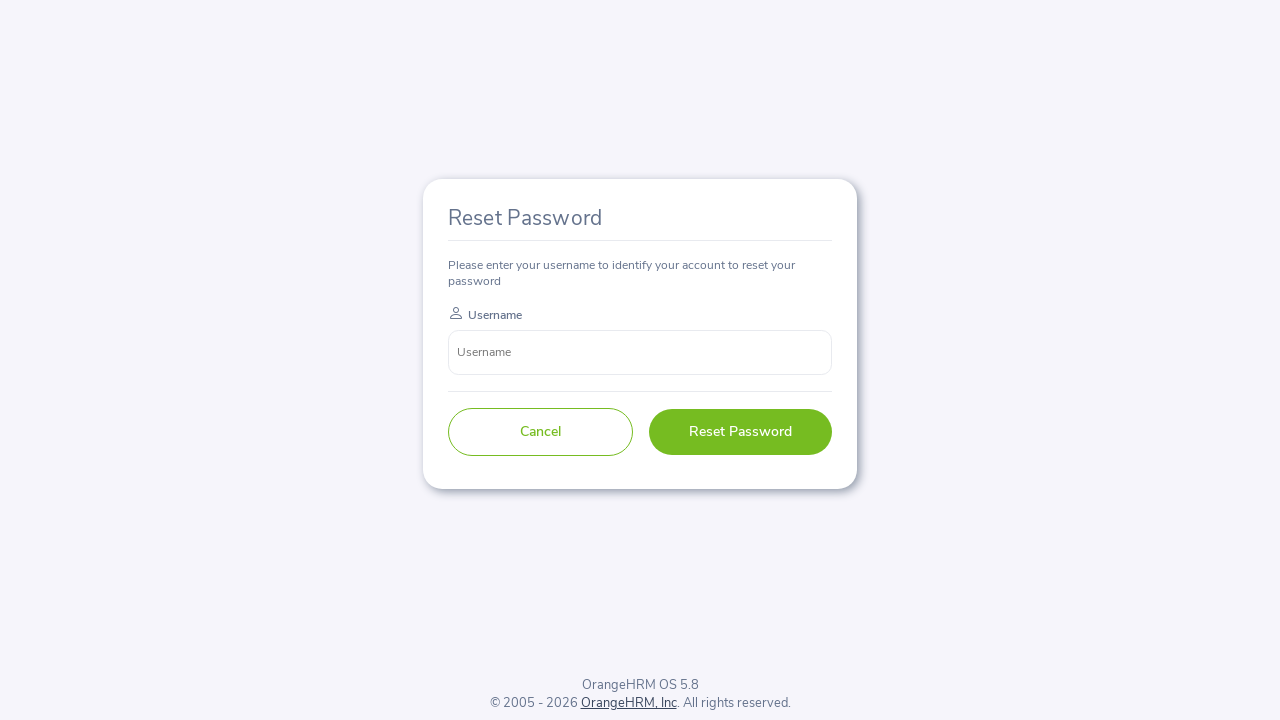

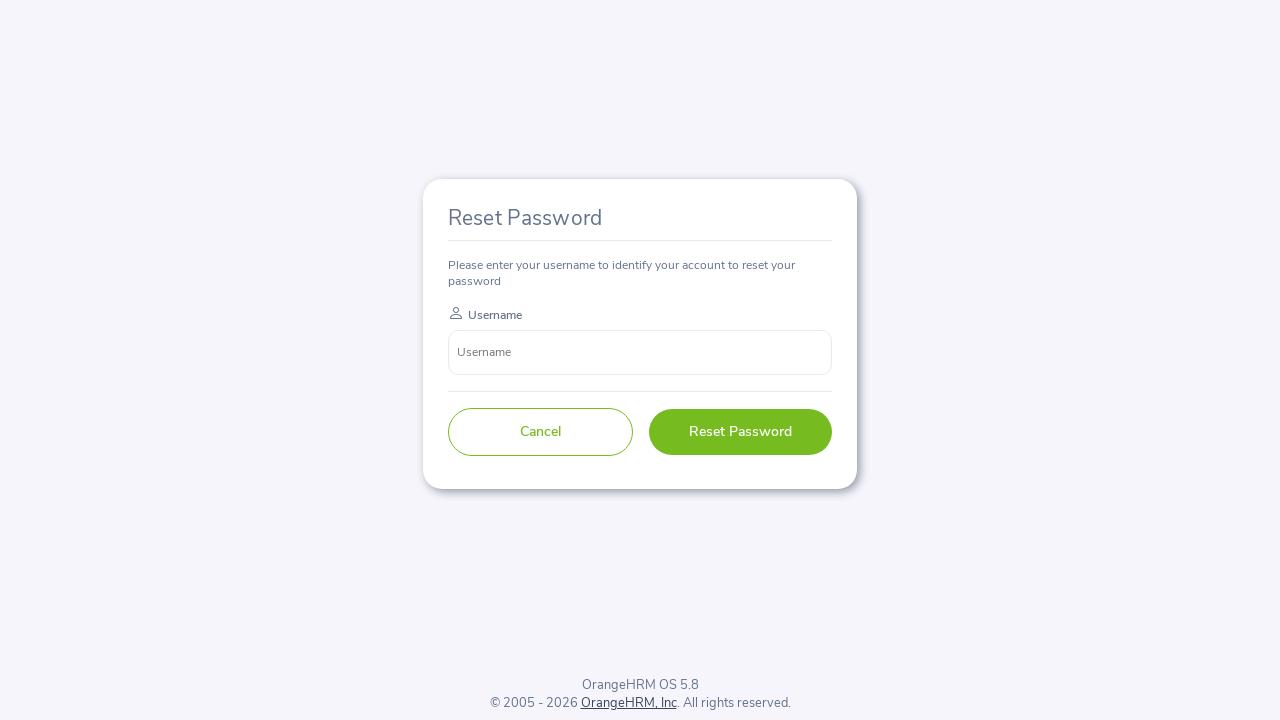